Adds a product to the shopping cart by clicking the Add to Cart button

Starting URL: https://techshopbd.com/product/acrylic-uno-base

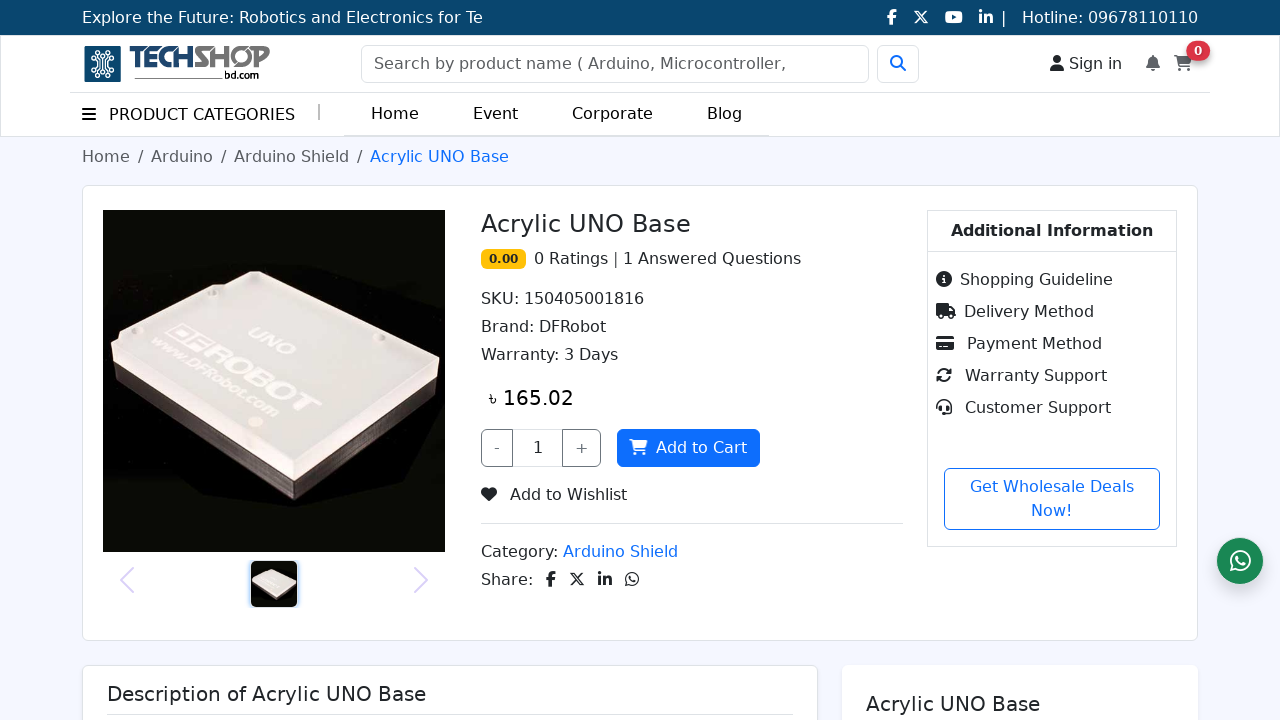

Clicked the Add to Cart button for Acrylic Uno Base product at (688, 448) on button:has-text('Add to Cart')
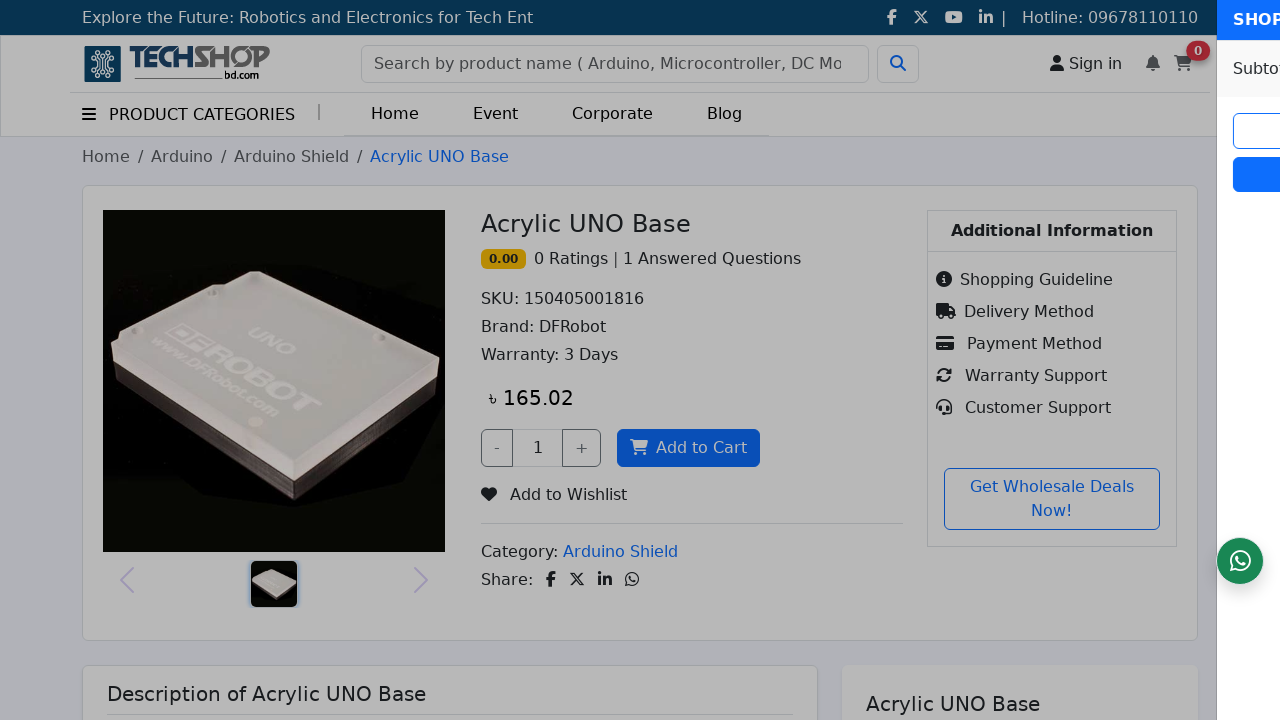

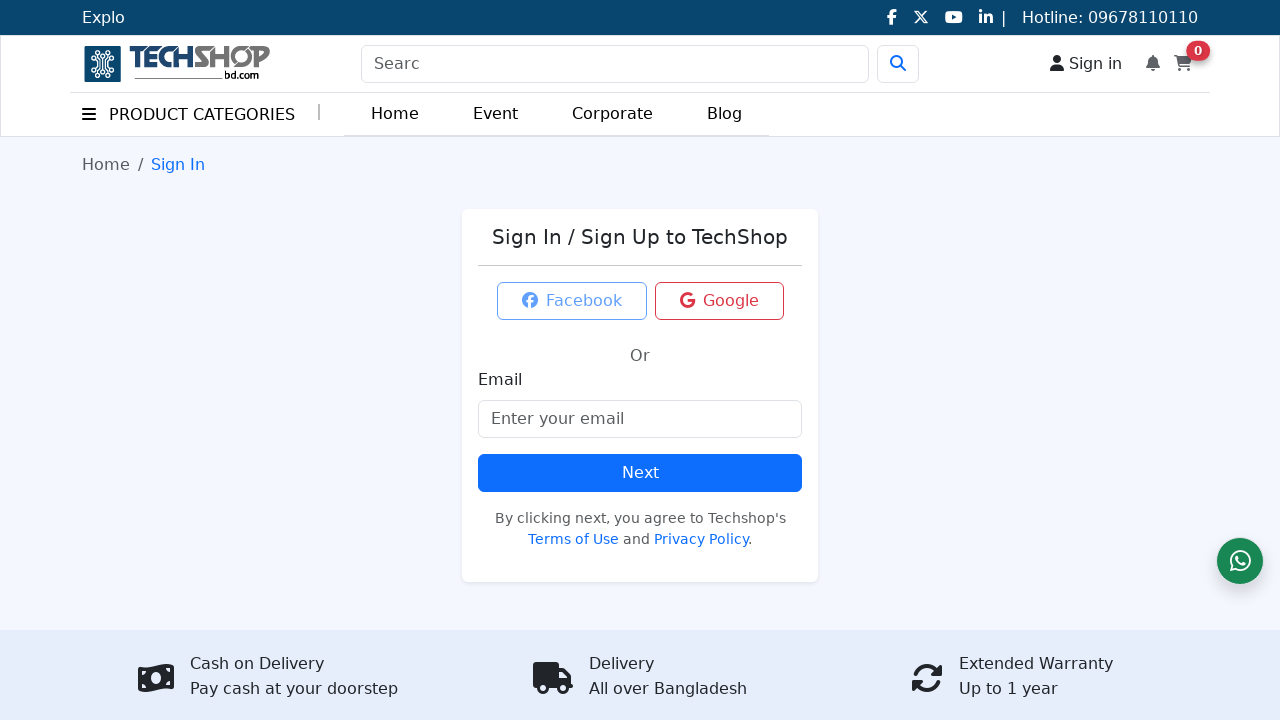